Adds multiple vegetables to shopping cart by searching for them in the product list and clicking their add to cart buttons

Starting URL: https://rahulshettyacademy.com/seleniumPractise/#/

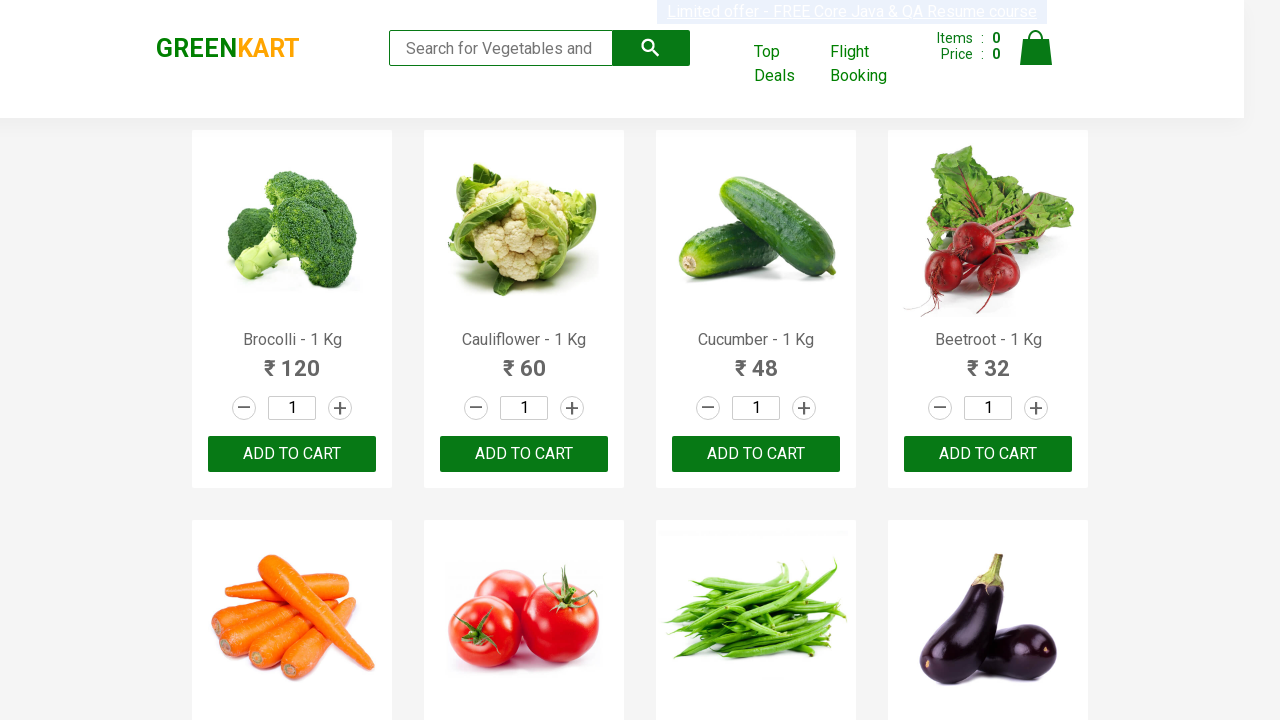

Navigated to shopping cart page
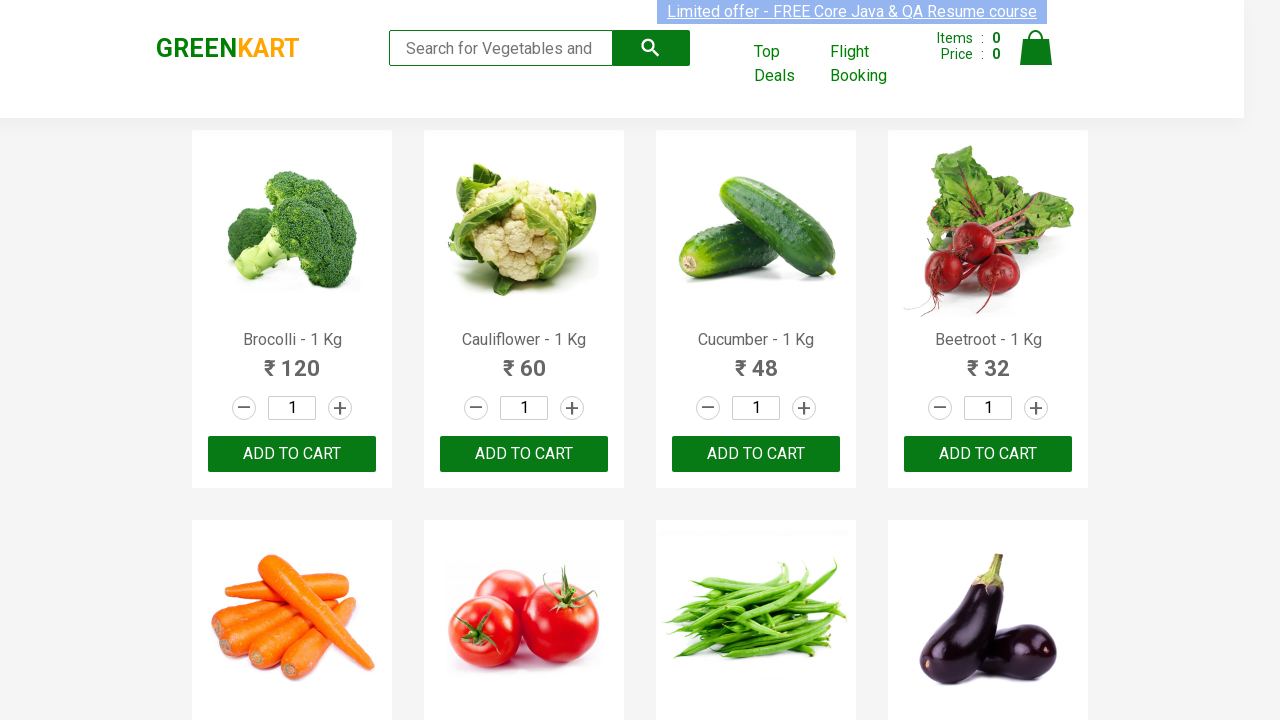

Defined items needed: Brocolli, Cucumber, Tomato
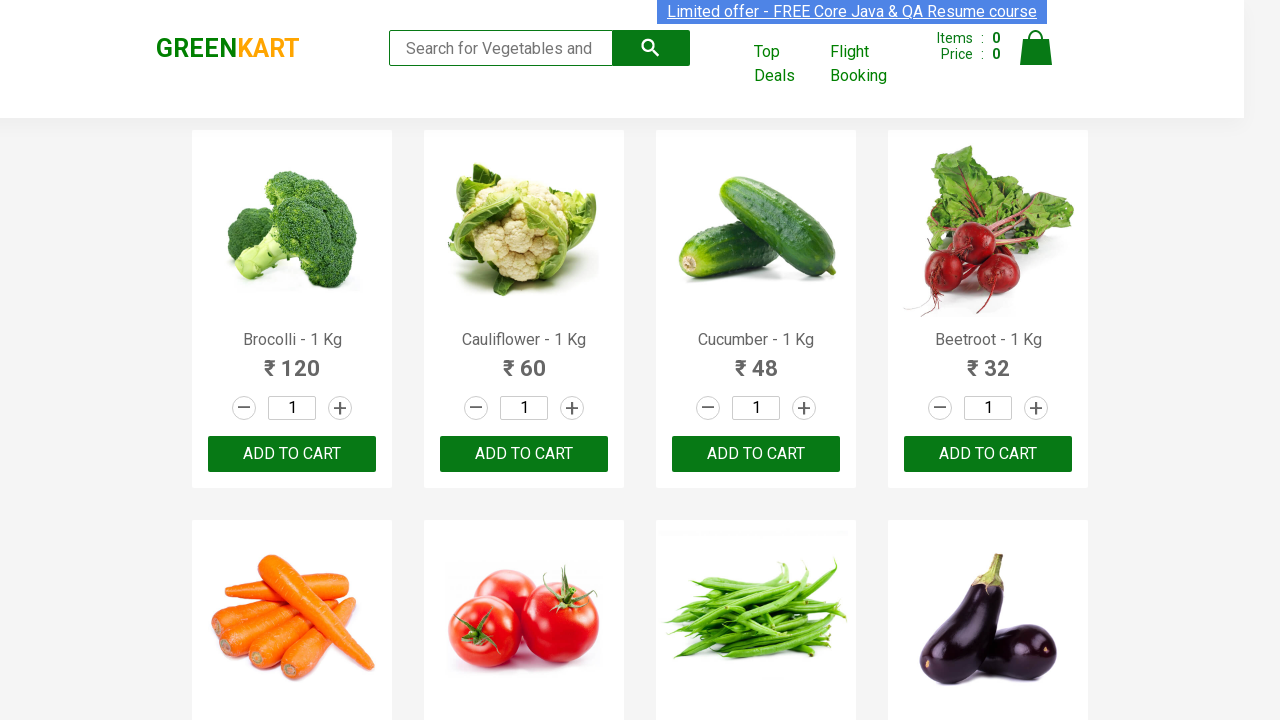

Retrieved all product names from the page
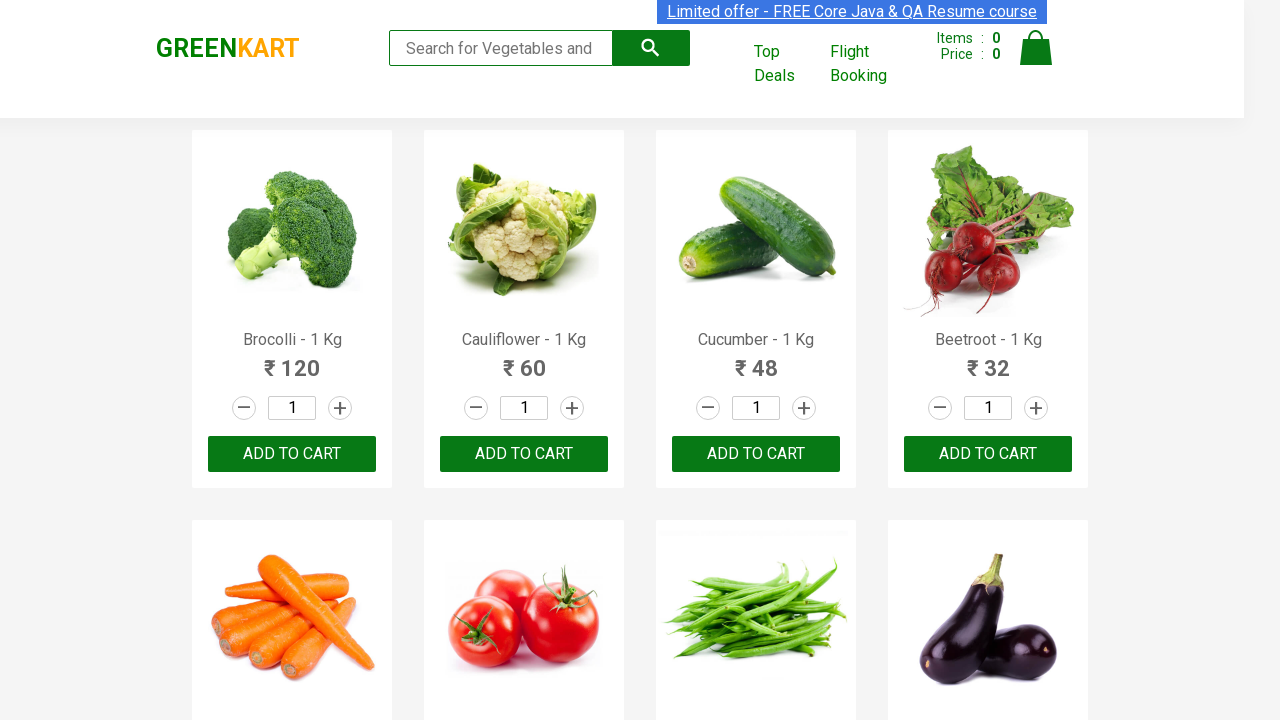

Clicked add to cart button for Brocolli at (292, 454) on xpath=//div[@class = 'product-action']/button >> nth=0
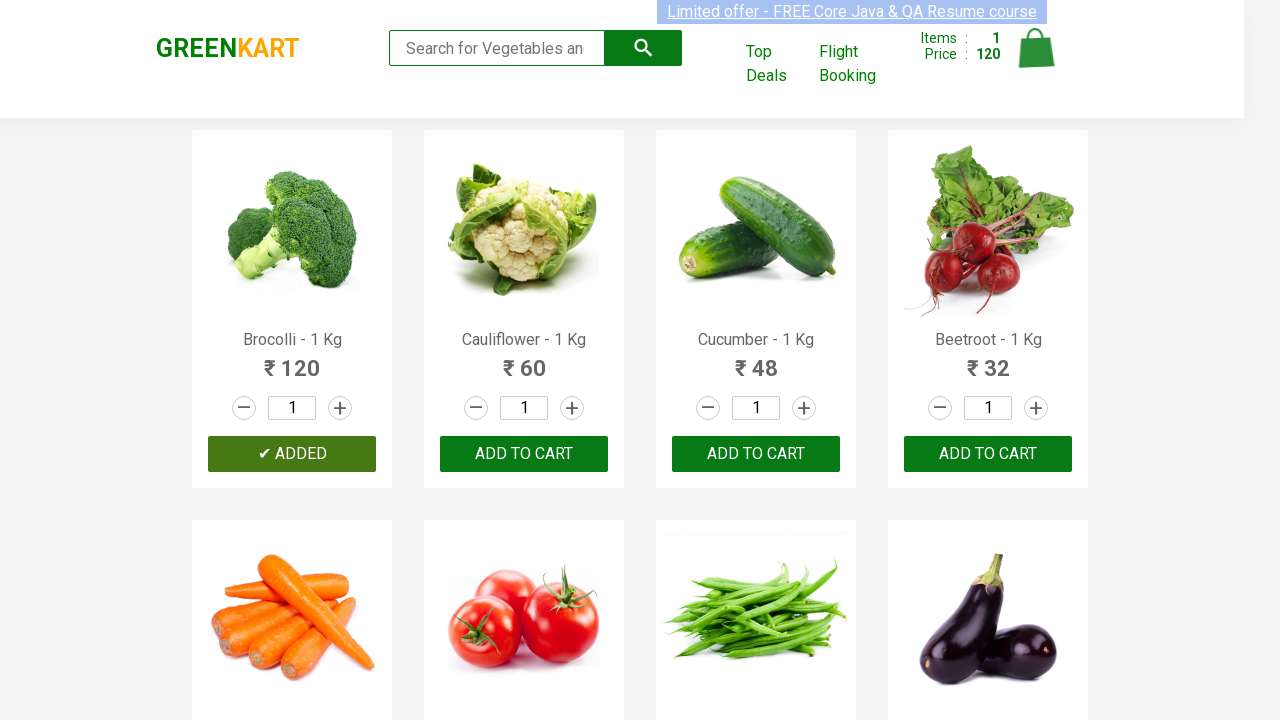

Clicked add to cart button for Cucumber at (756, 454) on xpath=//div[@class = 'product-action']/button >> nth=2
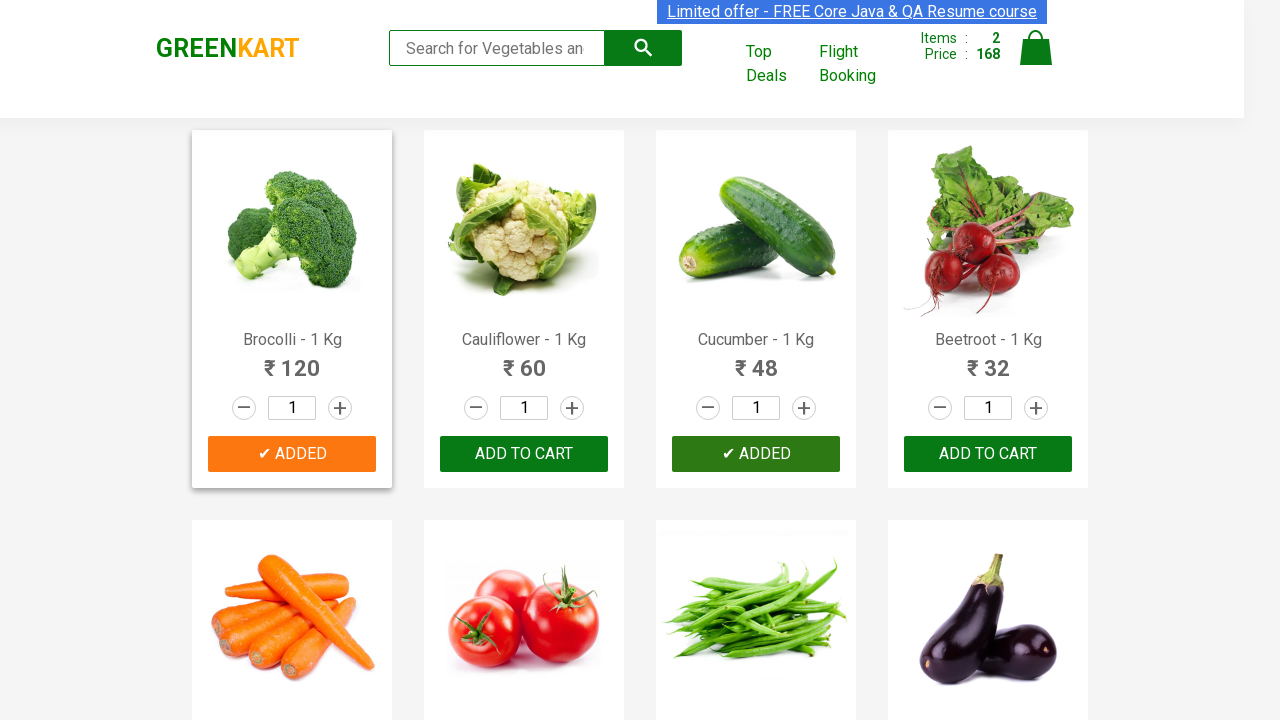

Clicked add to cart button for Tomato at (524, 360) on xpath=//div[@class = 'product-action']/button >> nth=5
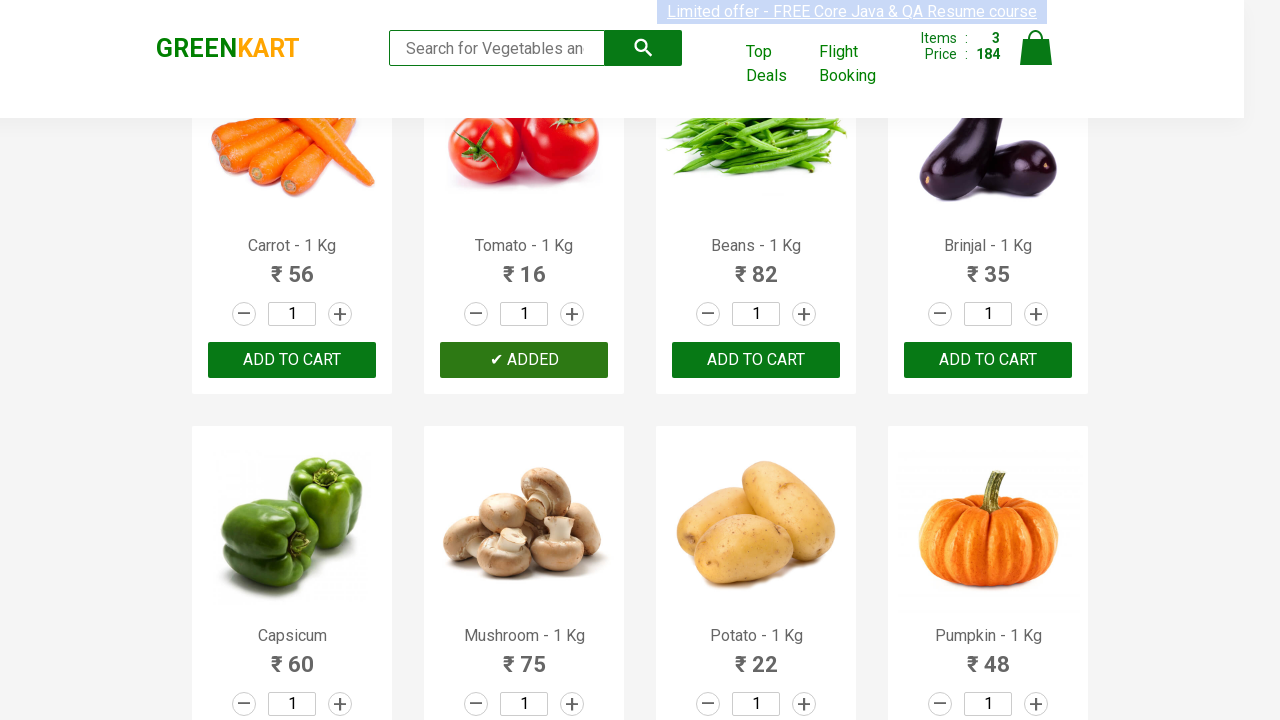

All required items added to cart
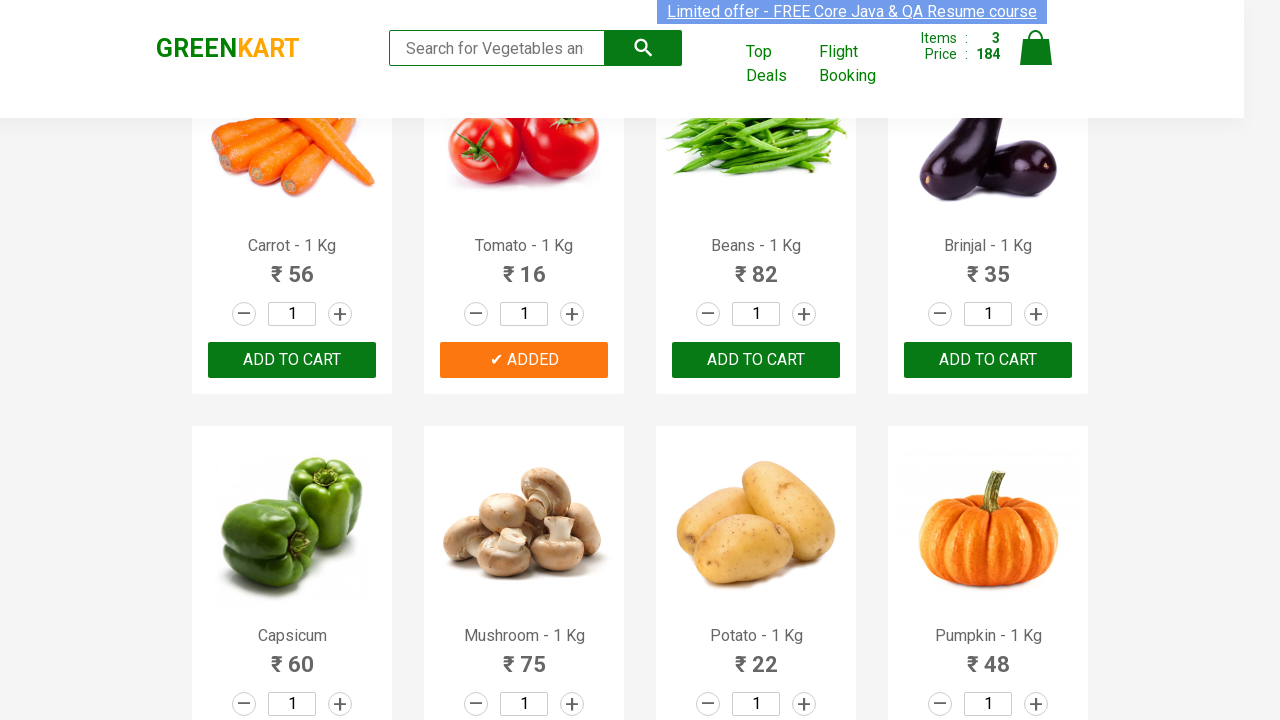

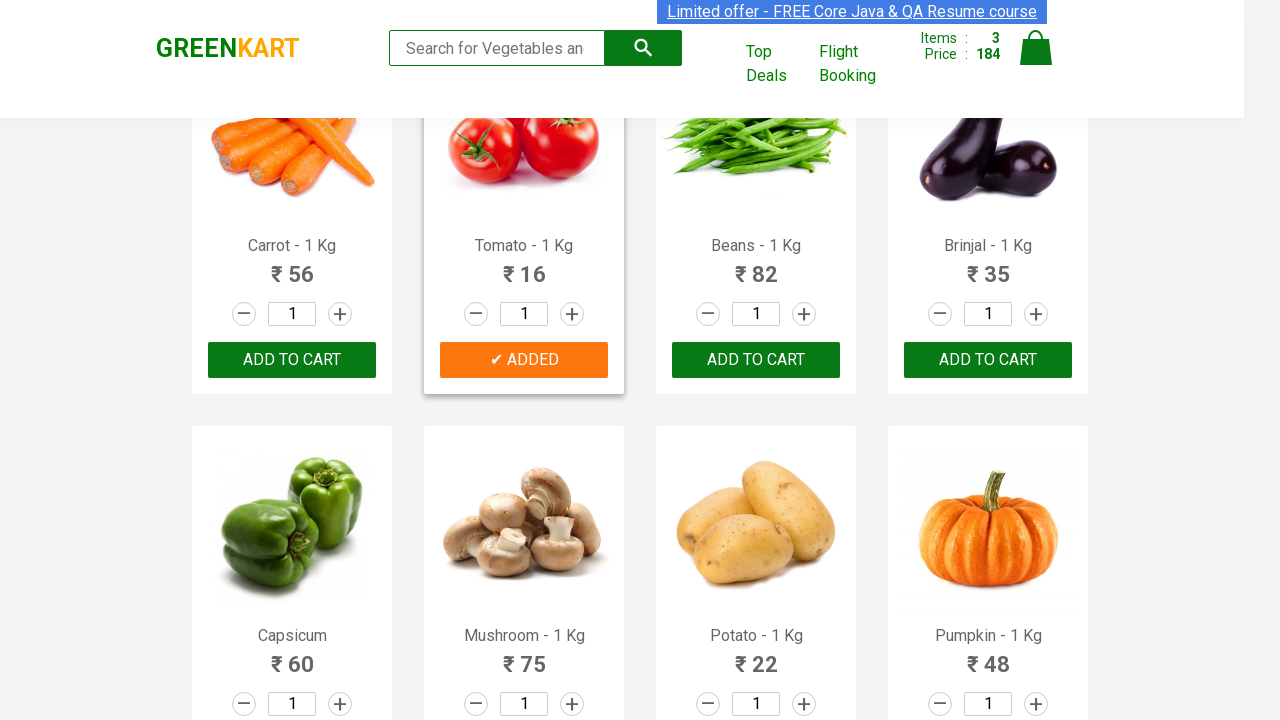